Tests hover functionality by hovering over the second figure element on the hovers demo page

Starting URL: https://the-internet.herokuapp.com/hovers

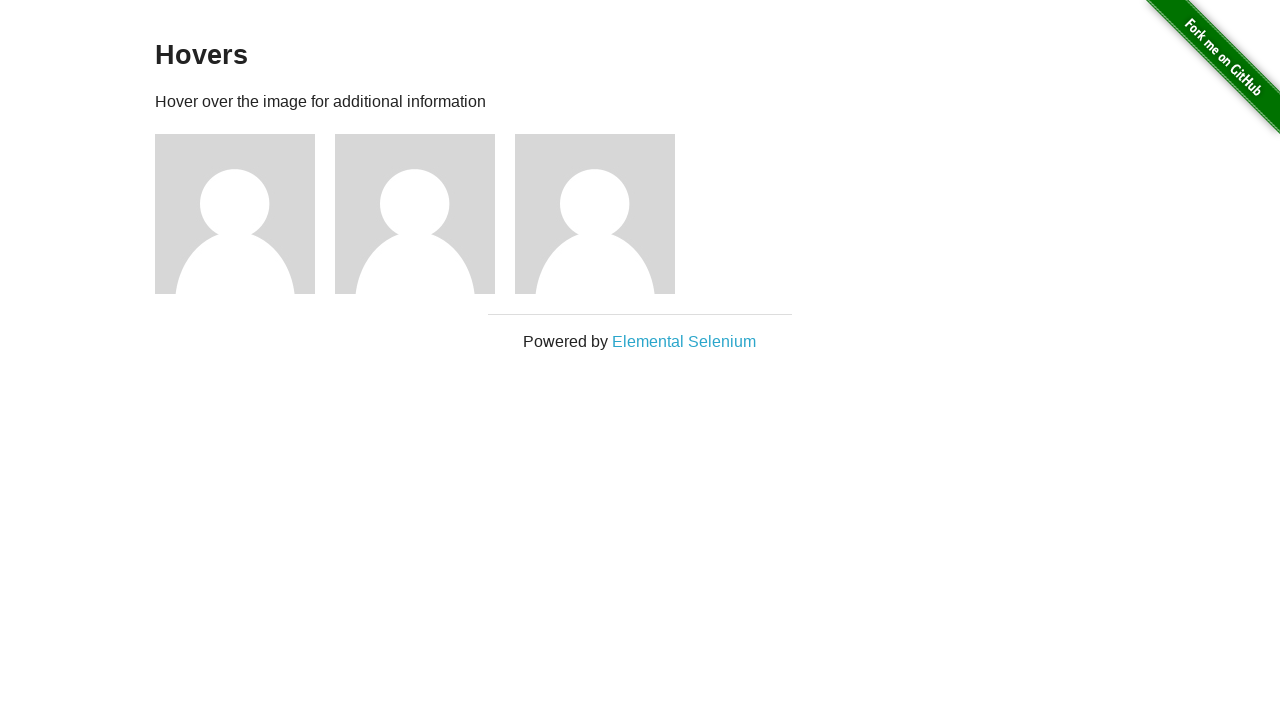

Hovered over the second figure element on the hovers demo page at (425, 214) on .figure >> nth=1
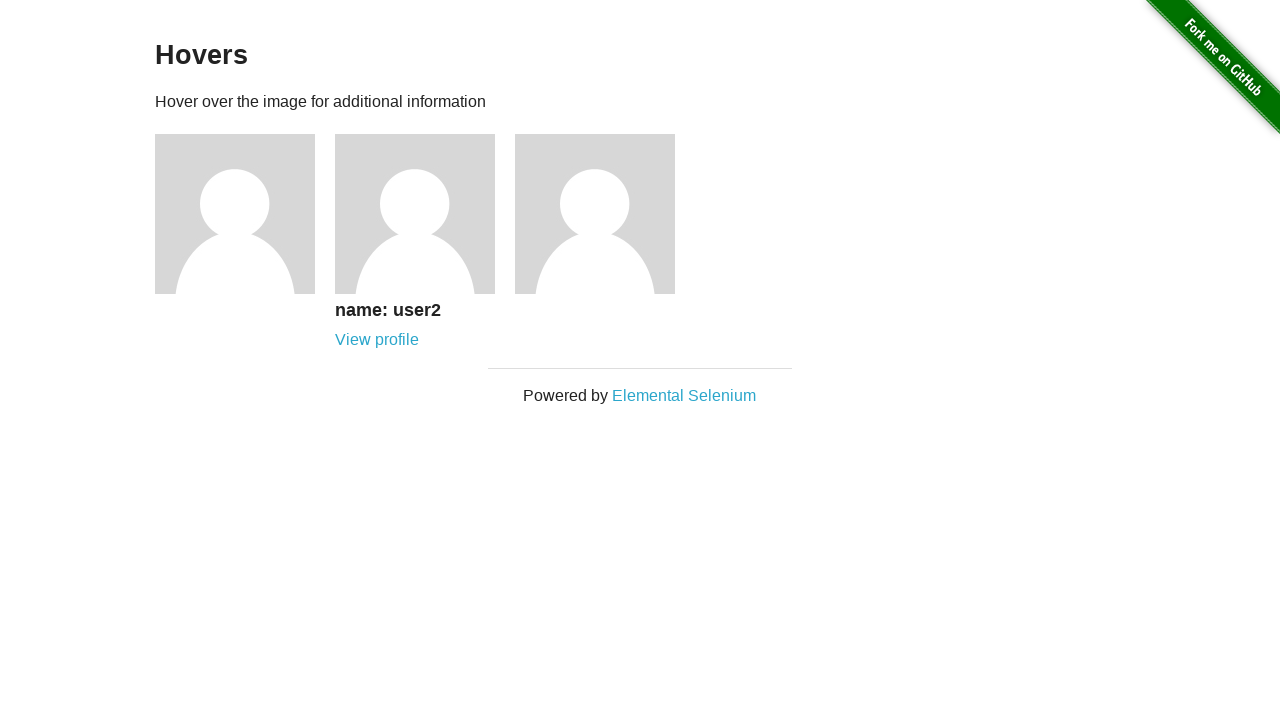

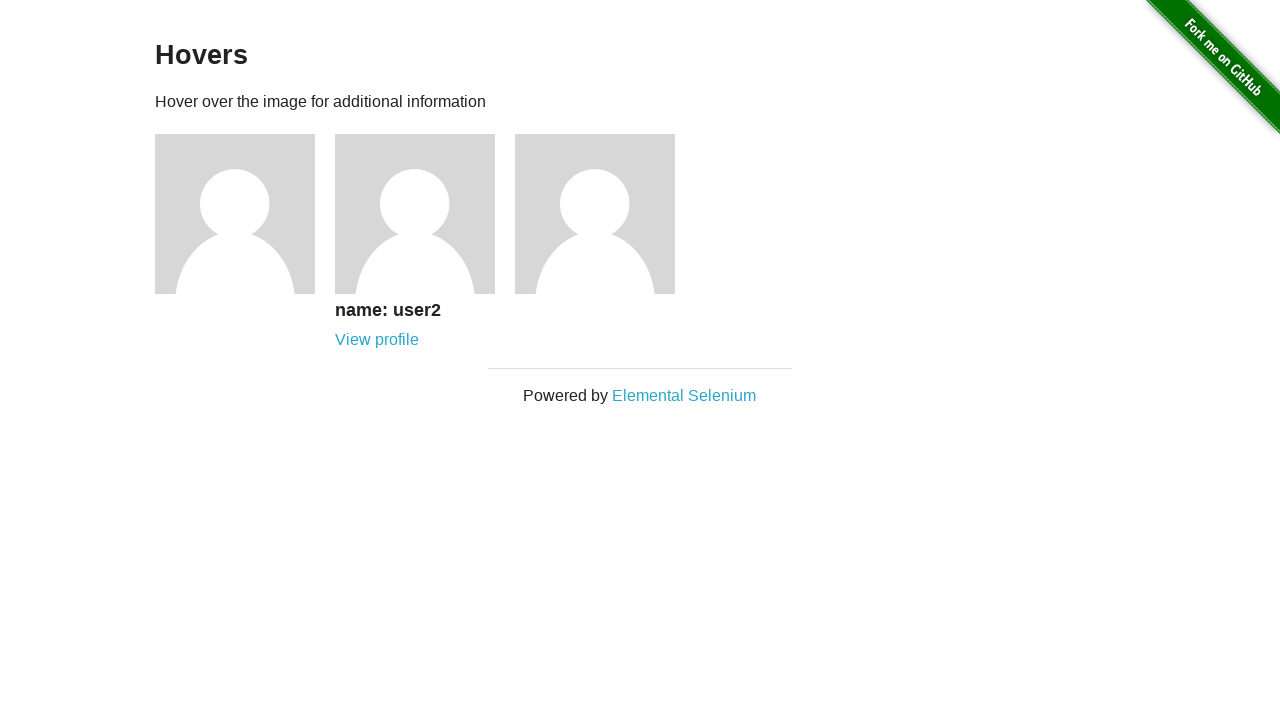